Tests table sorting functionality by clicking on a column header and verifying that the data is sorted correctly

Starting URL: https://rahulshettyacademy.com/seleniumPractise/#/offers

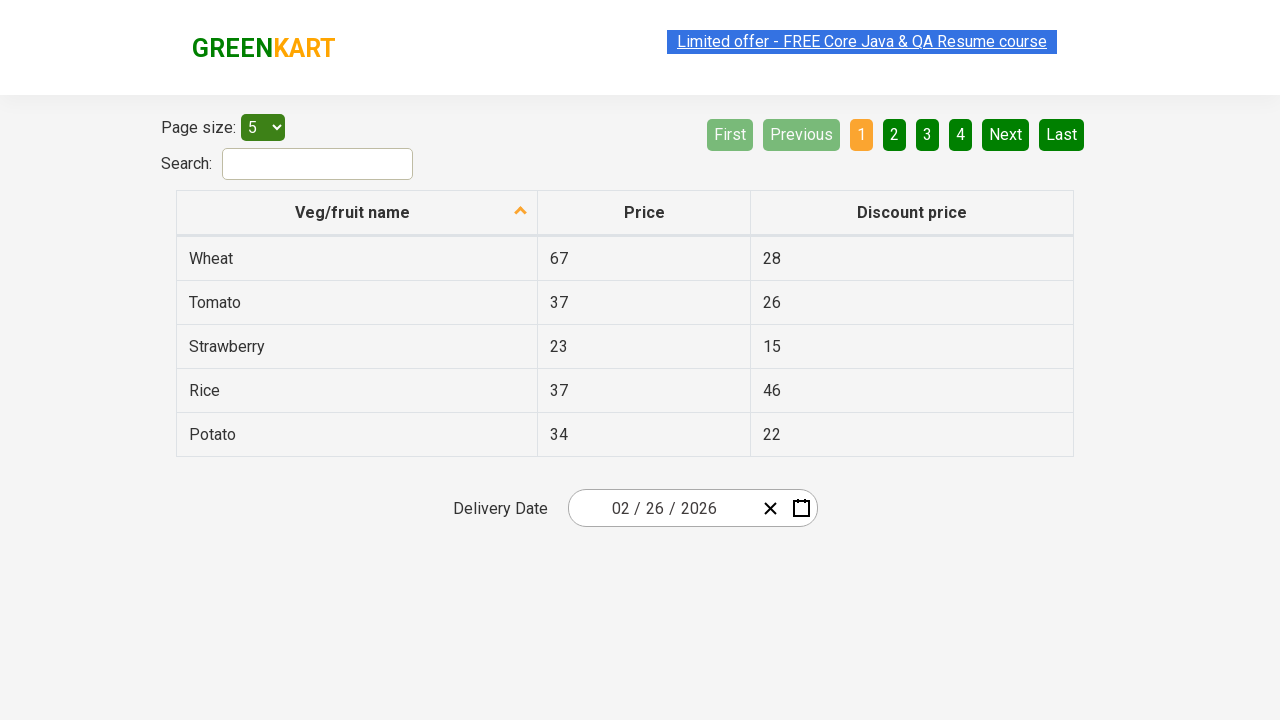

Clicked first column header to sort table at (357, 213) on xpath=//tr/th[1]
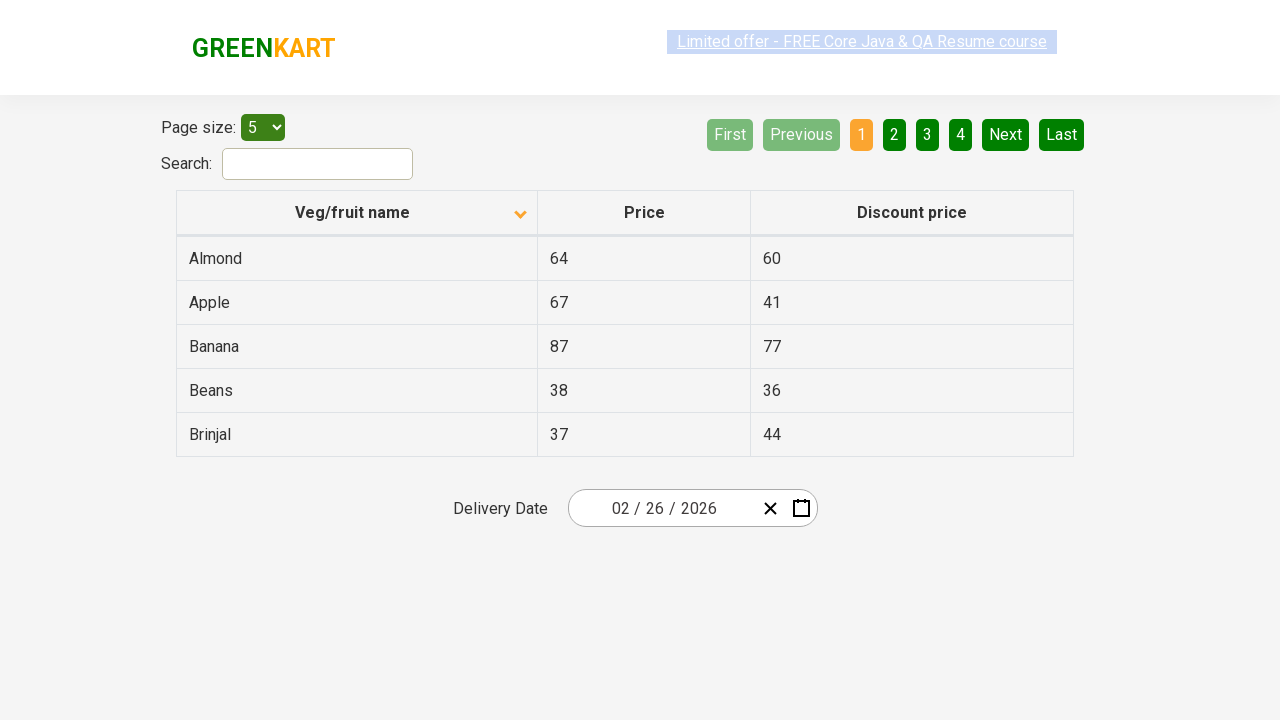

Waited 500ms for table to be sorted
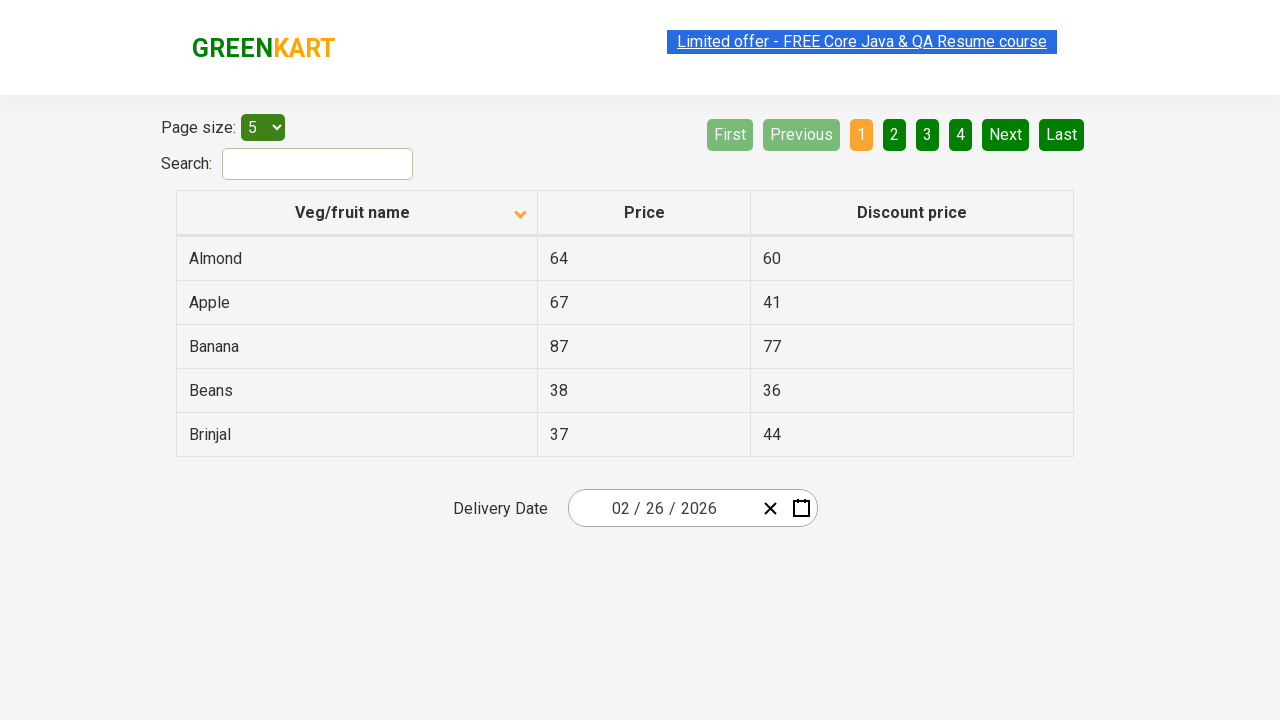

Retrieved all product name elements from first column
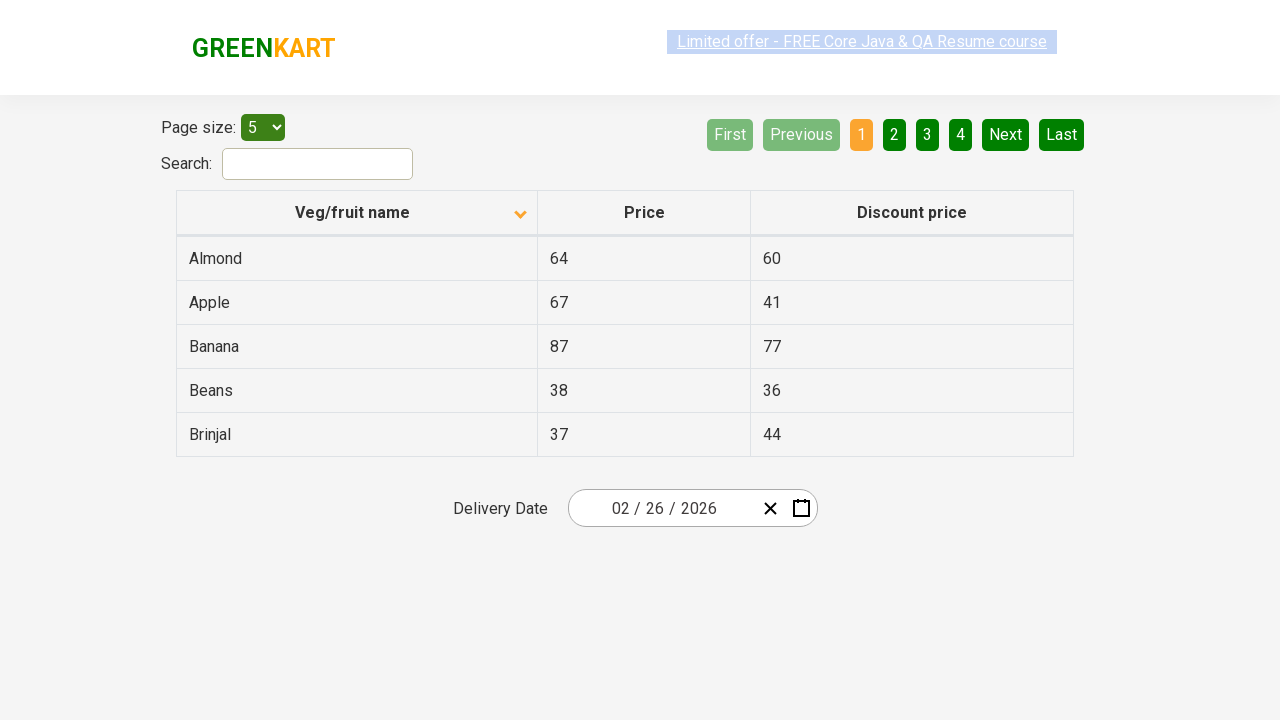

Extracted 5 product names from table
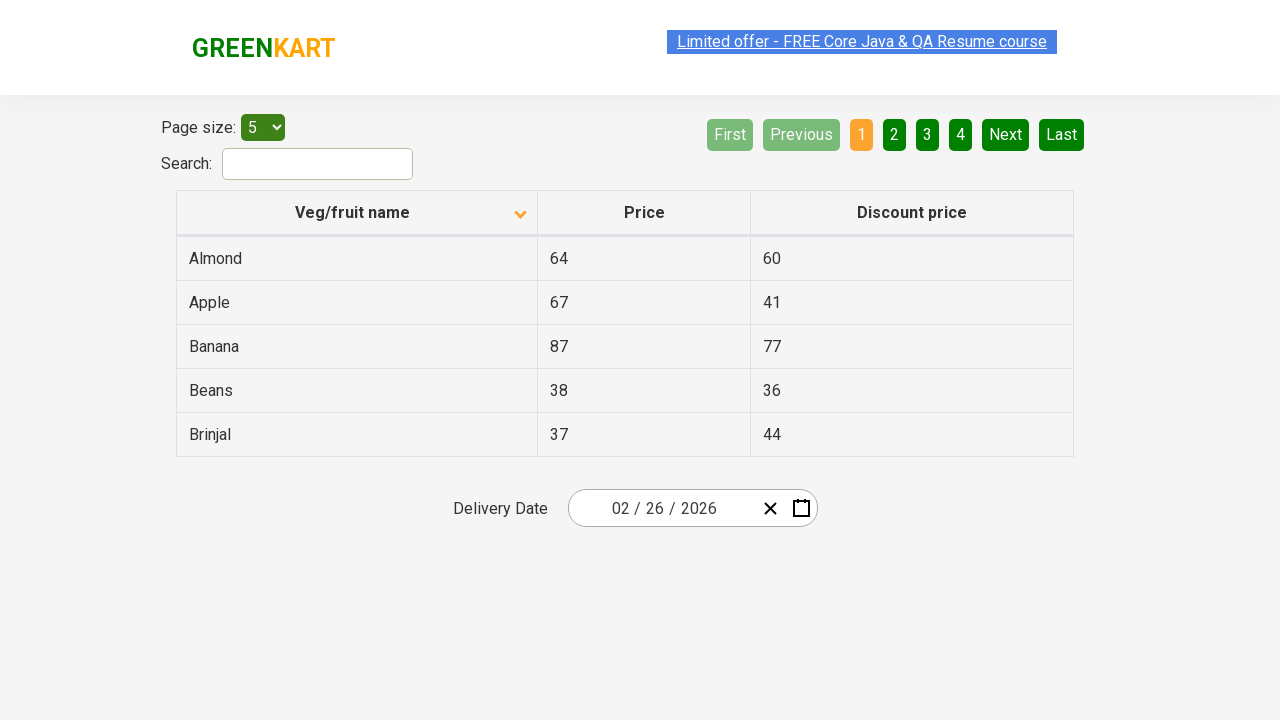

Created sorted reference list of product names
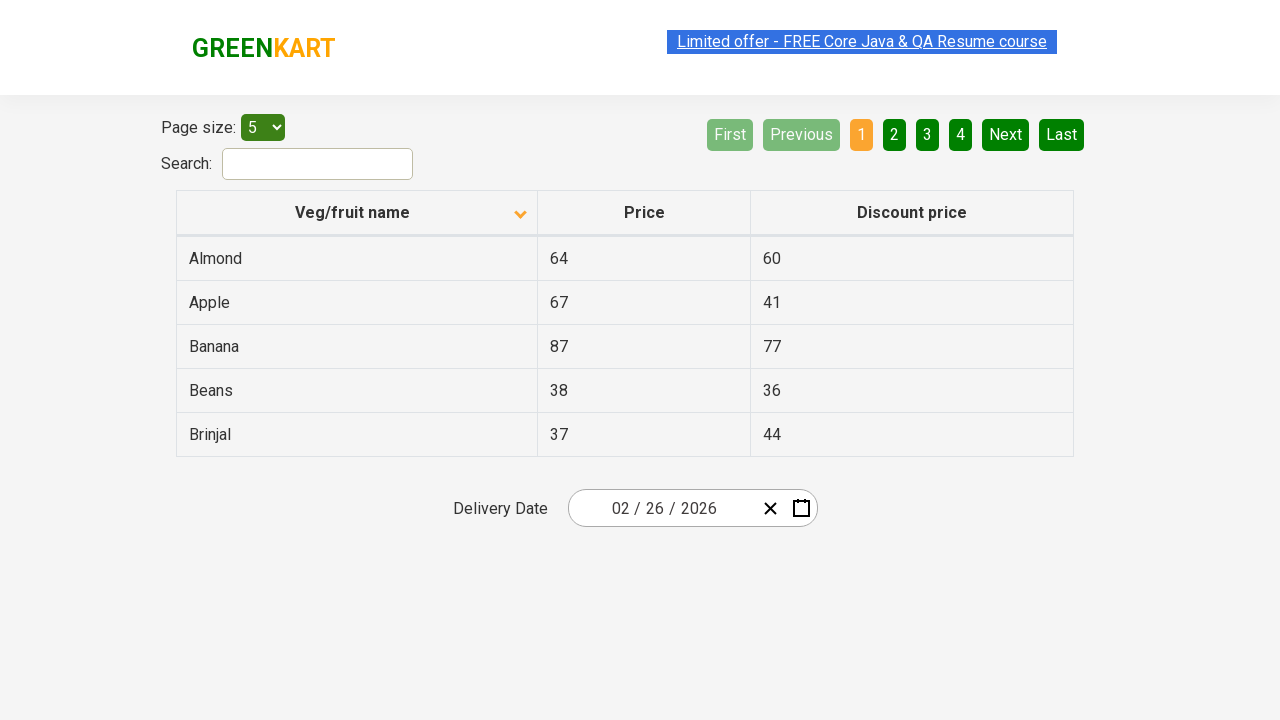

Verified that table data is sorted correctly in ascending order
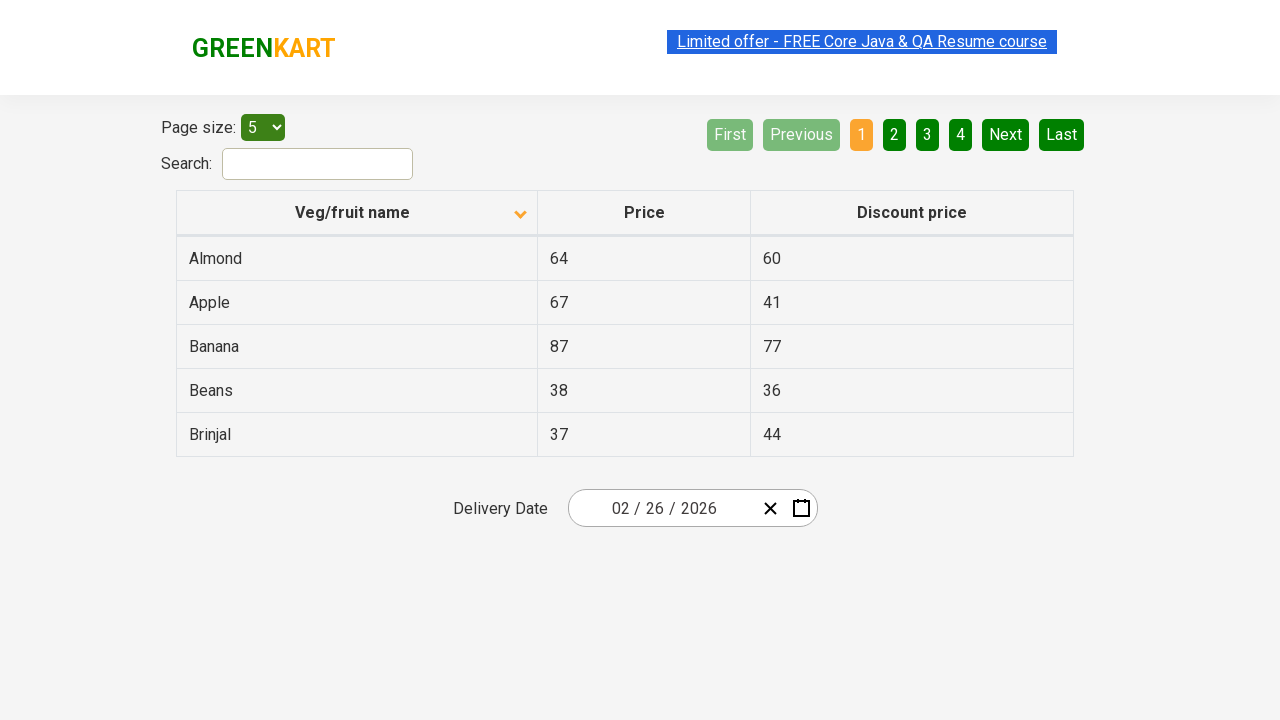

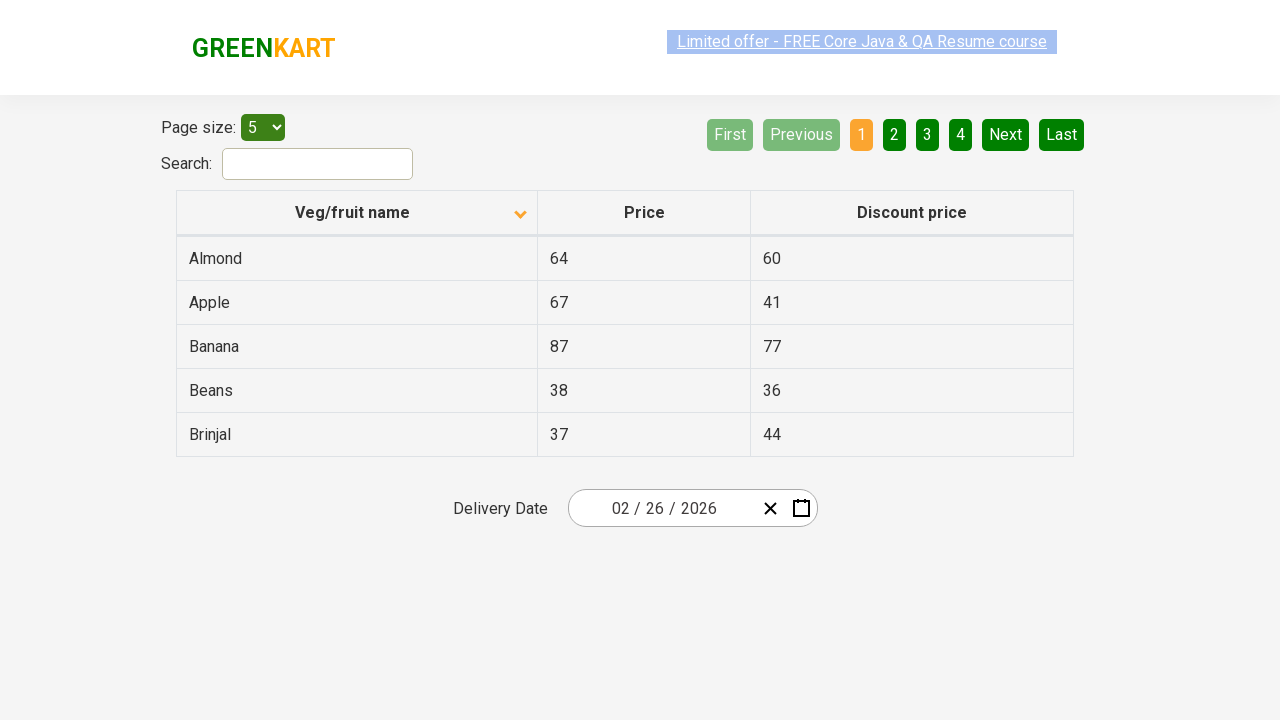